Tests that entering mismatched passwords during registration displays a password mismatch validation error.

Starting URL: https://parabank.parasoft.com/parabank/register.htm

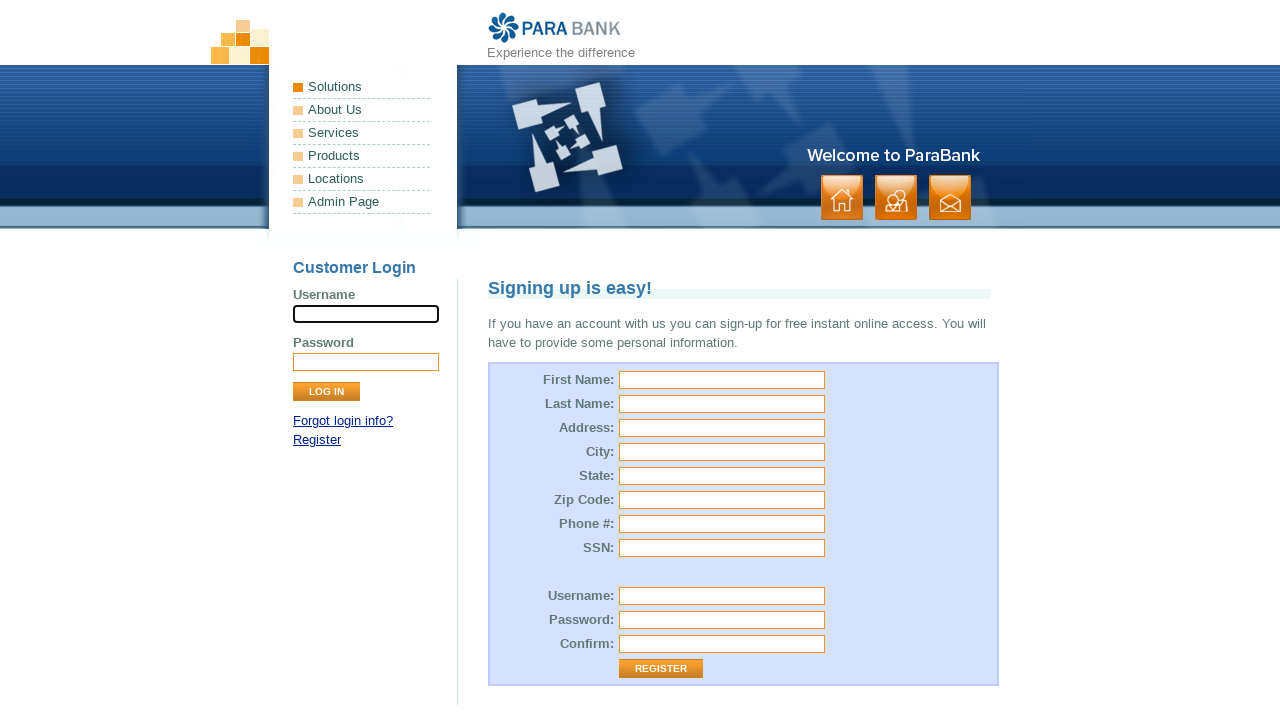

Filled password field with 'xK9mP2vLqR' on [id="customer.password"]
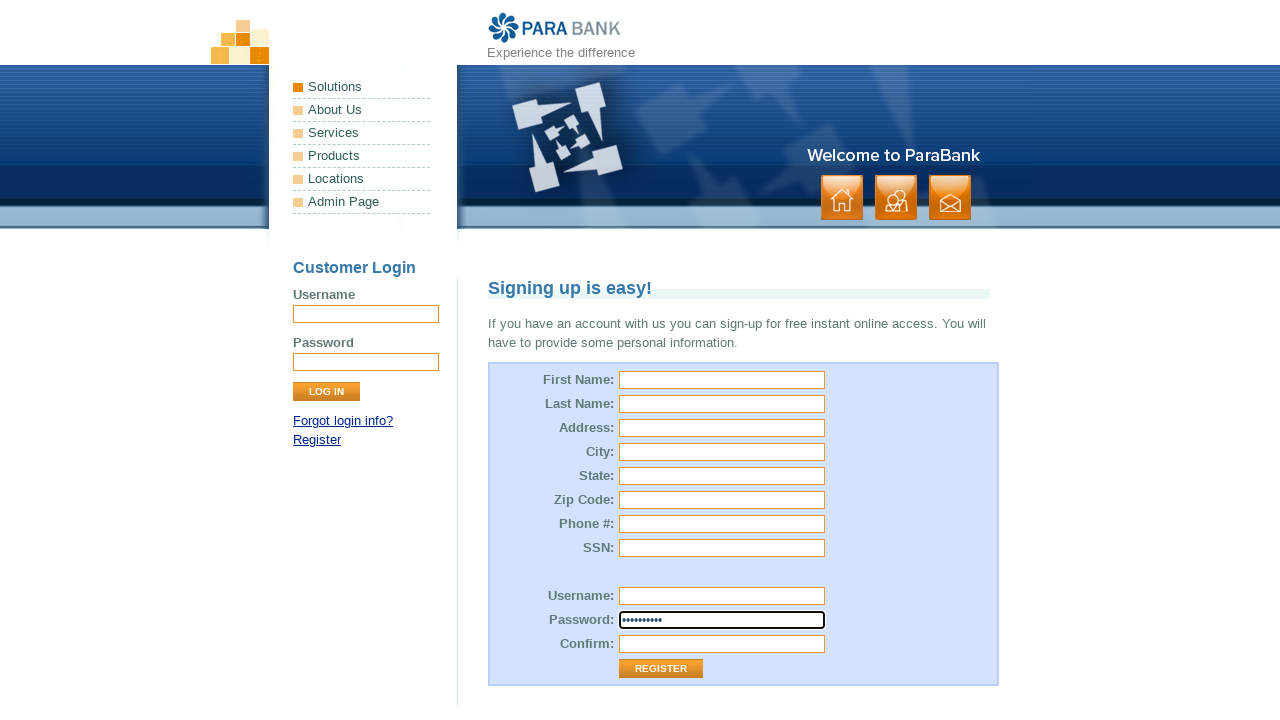

Filled confirmation password field with 'aB3nT7wYjF' (mismatched) on #repeatedPassword
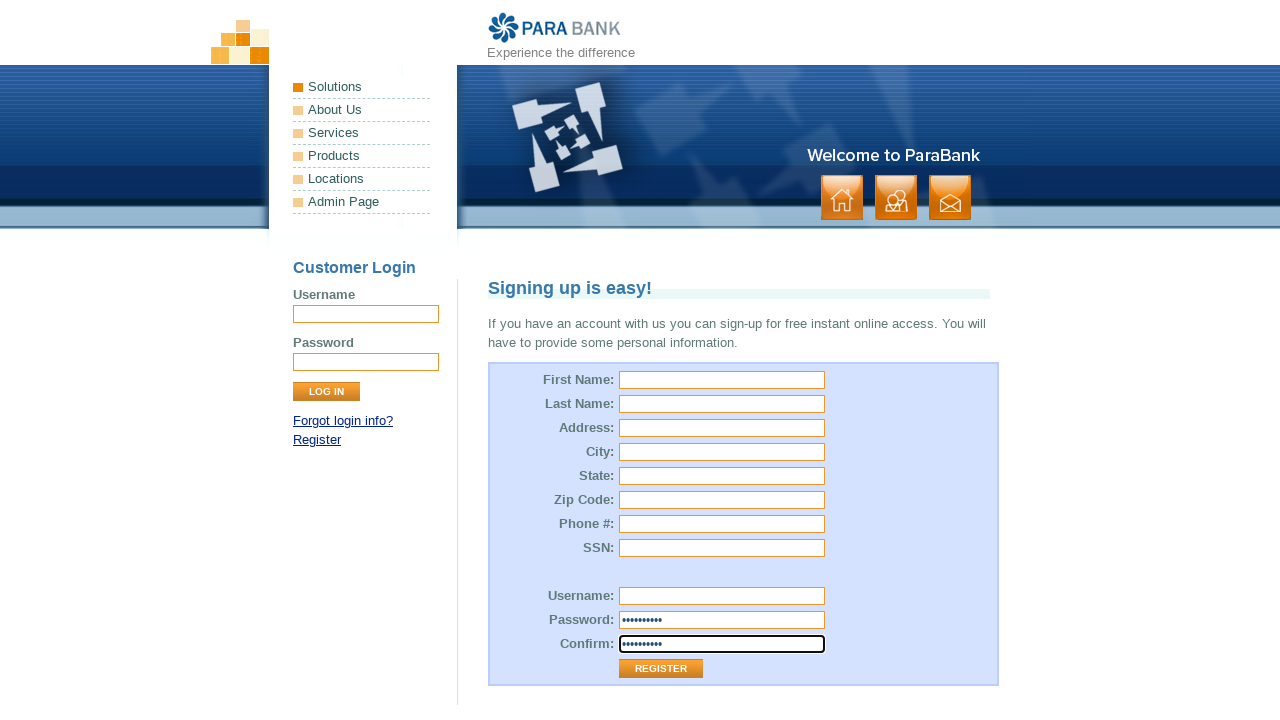

Clicked Register button to submit registration form at (661, 669) on internal:role=button[name="Register"i]
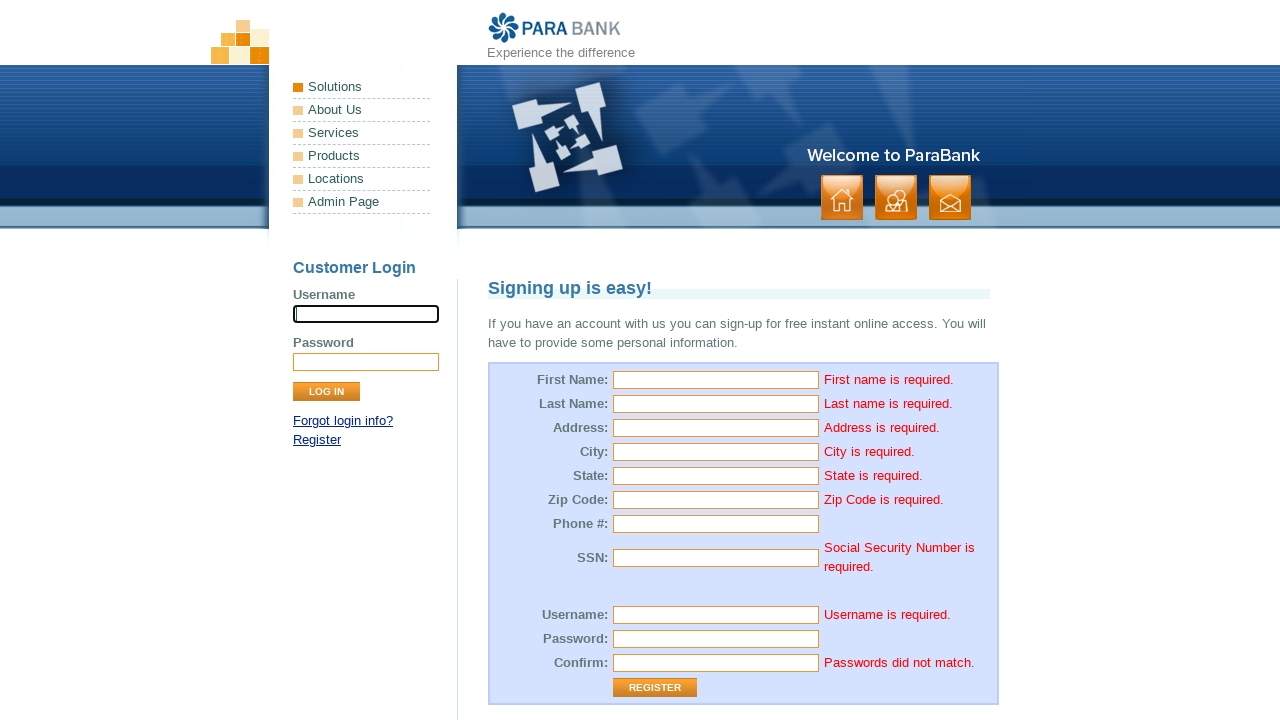

Password mismatch validation error appeared
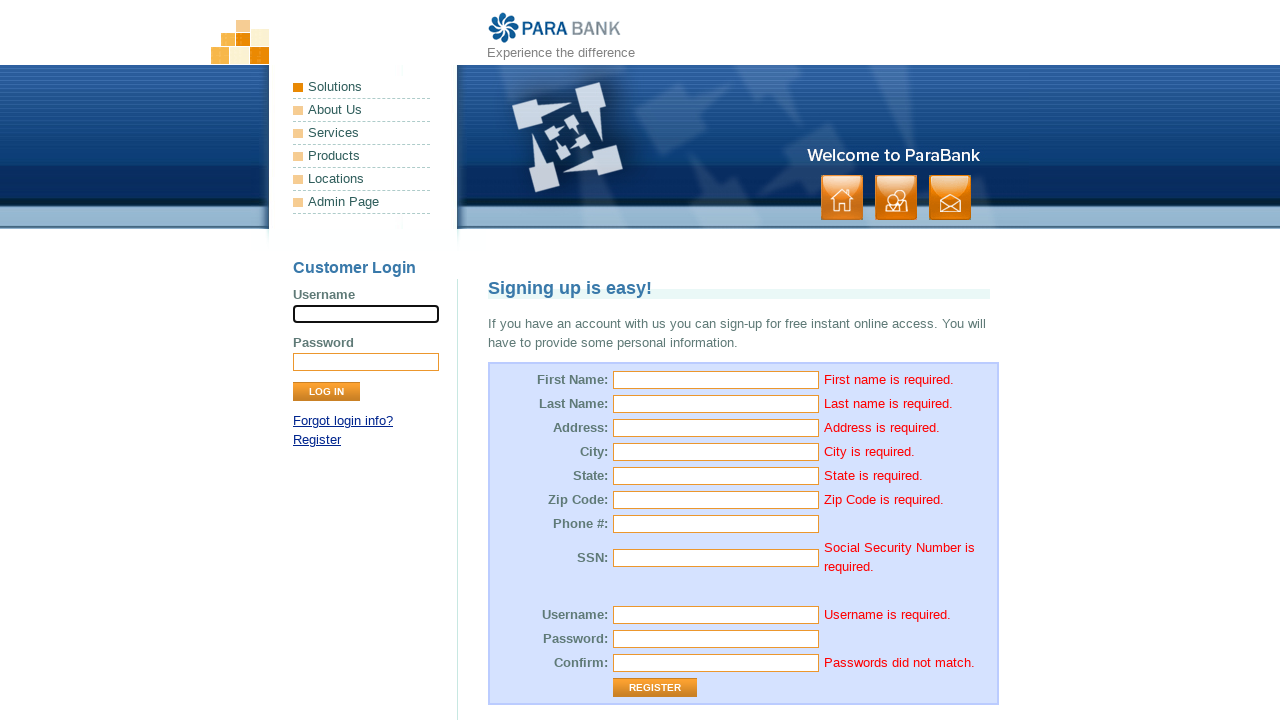

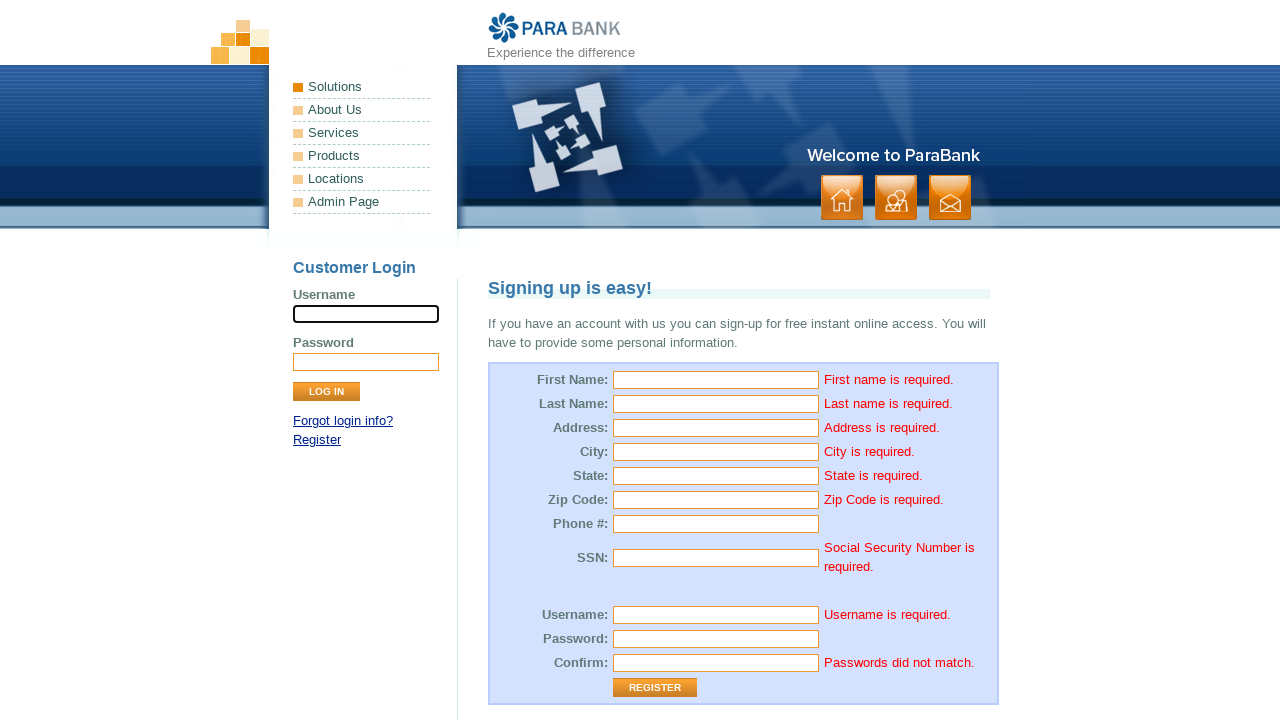